Navigates to the Cybertek practice website, maximizes the window, and verifies that the page title is "Practice" and logs the current URL.

Starting URL: http://practice.cybertekschool.com/

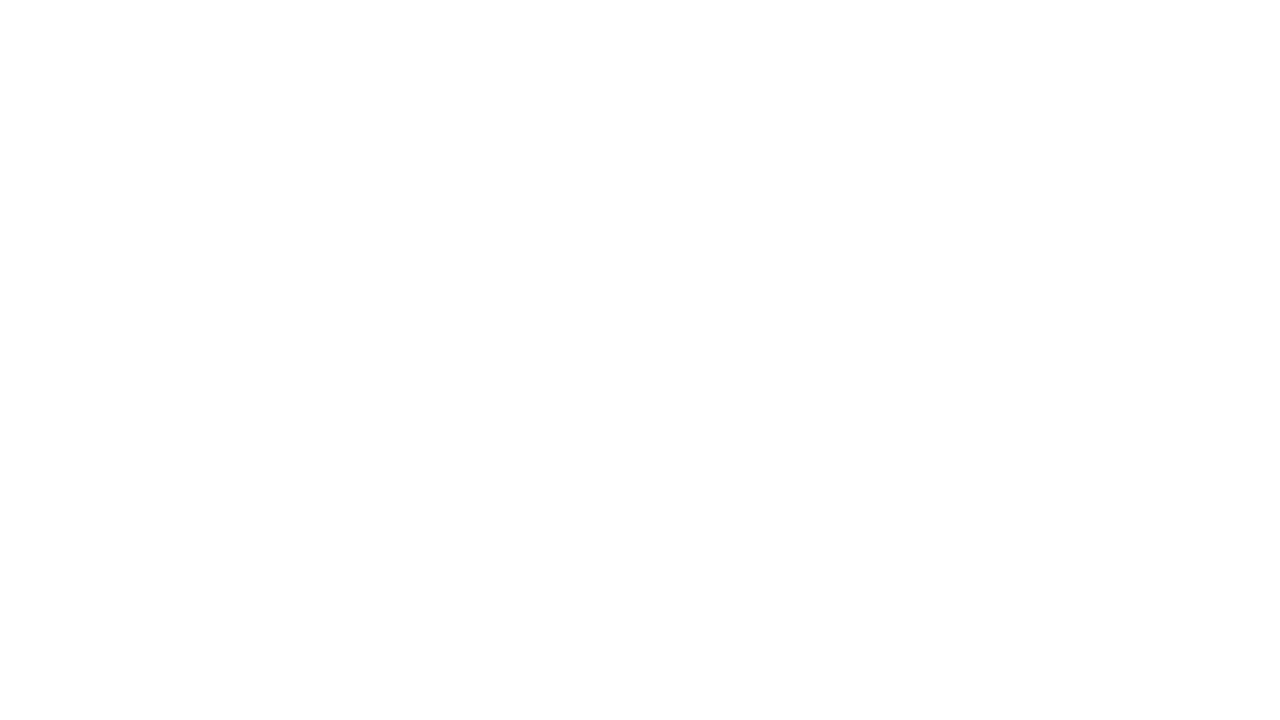

Navigated to Cybertek practice website
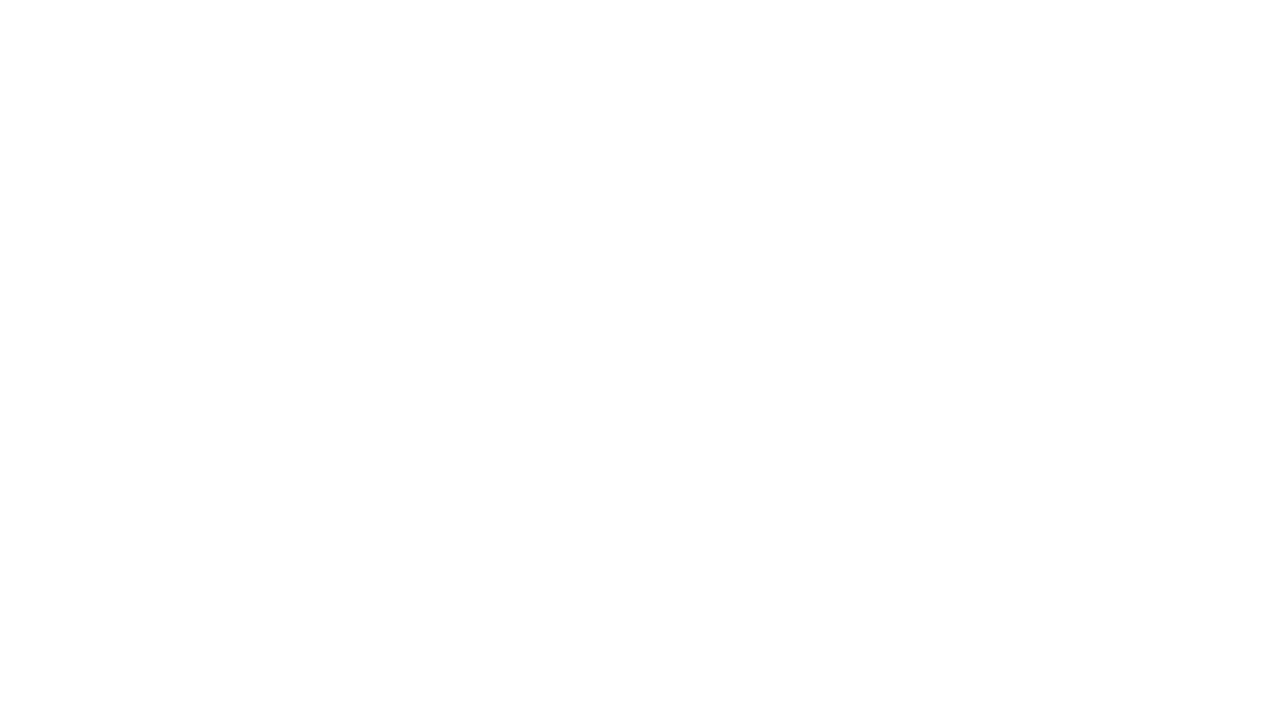

Maximized browser window to 1920x1080
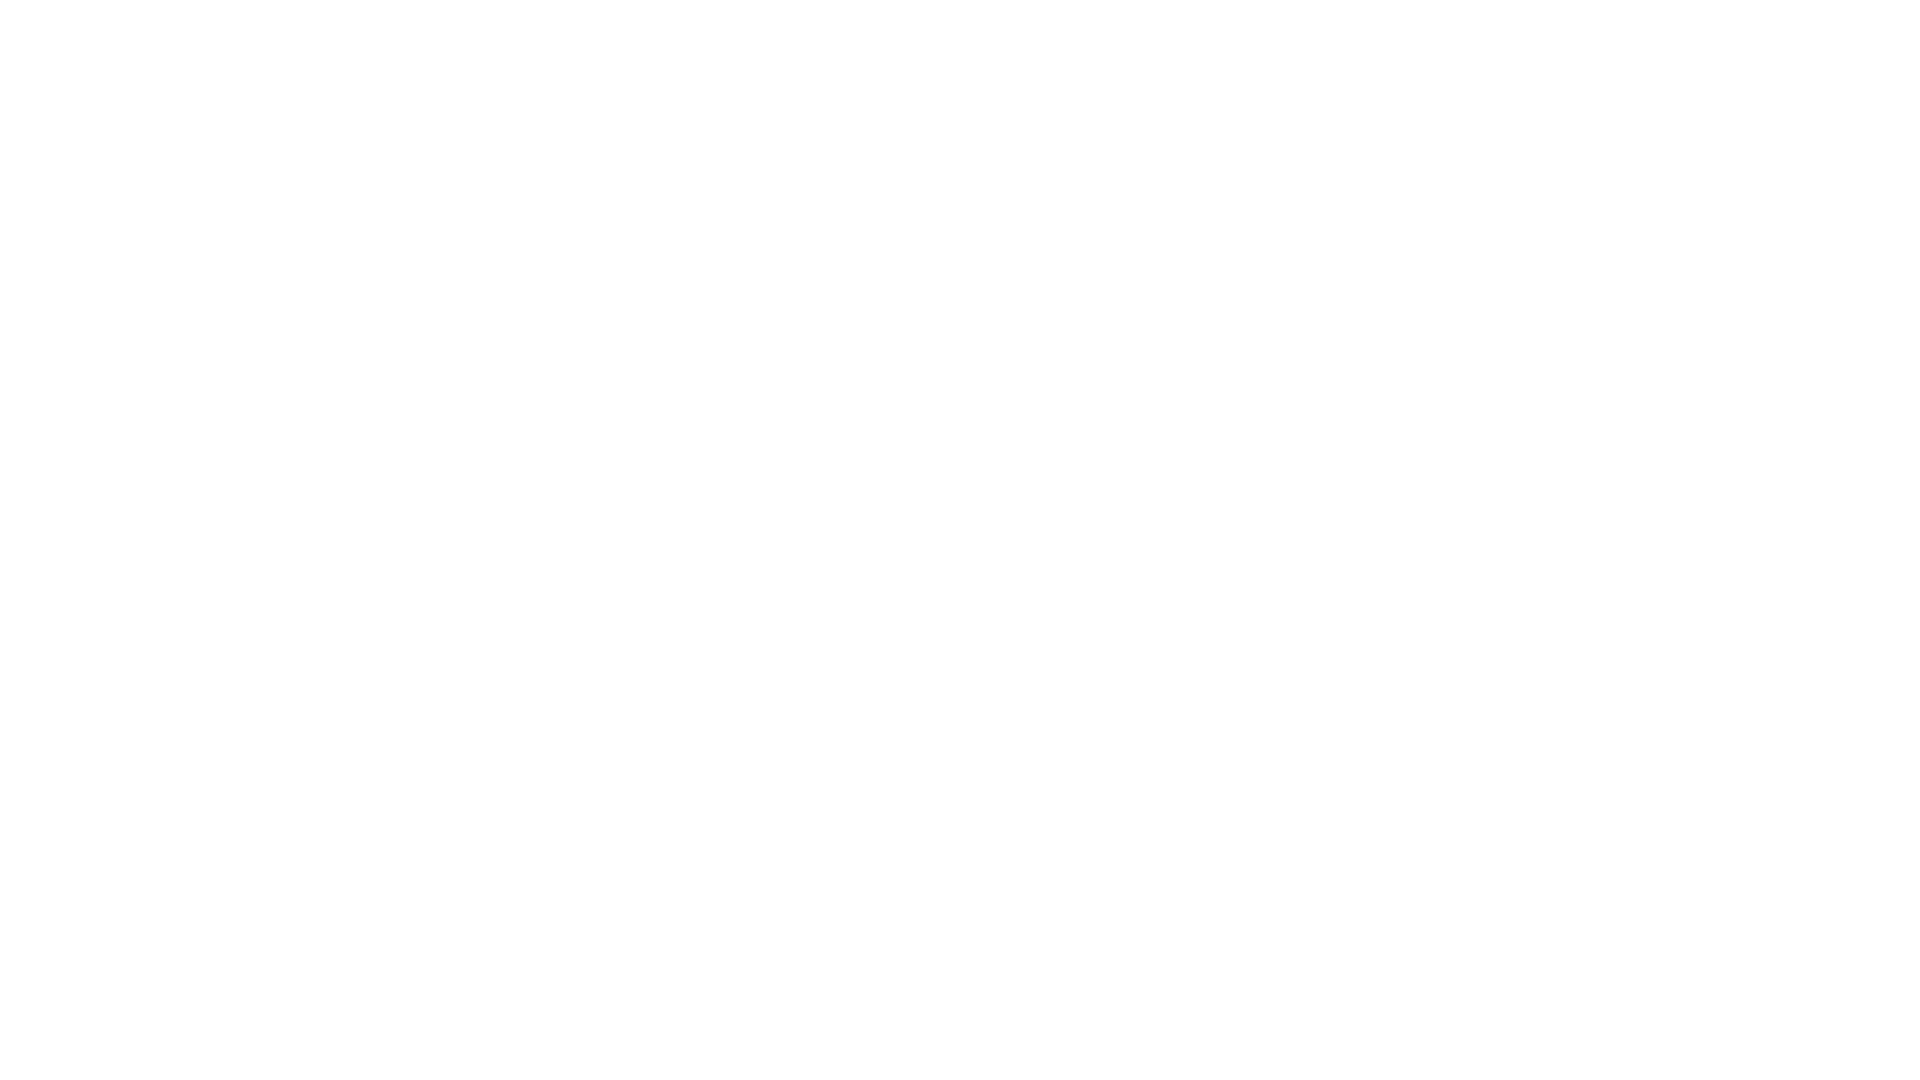

Page fully loaded (domcontentloaded)
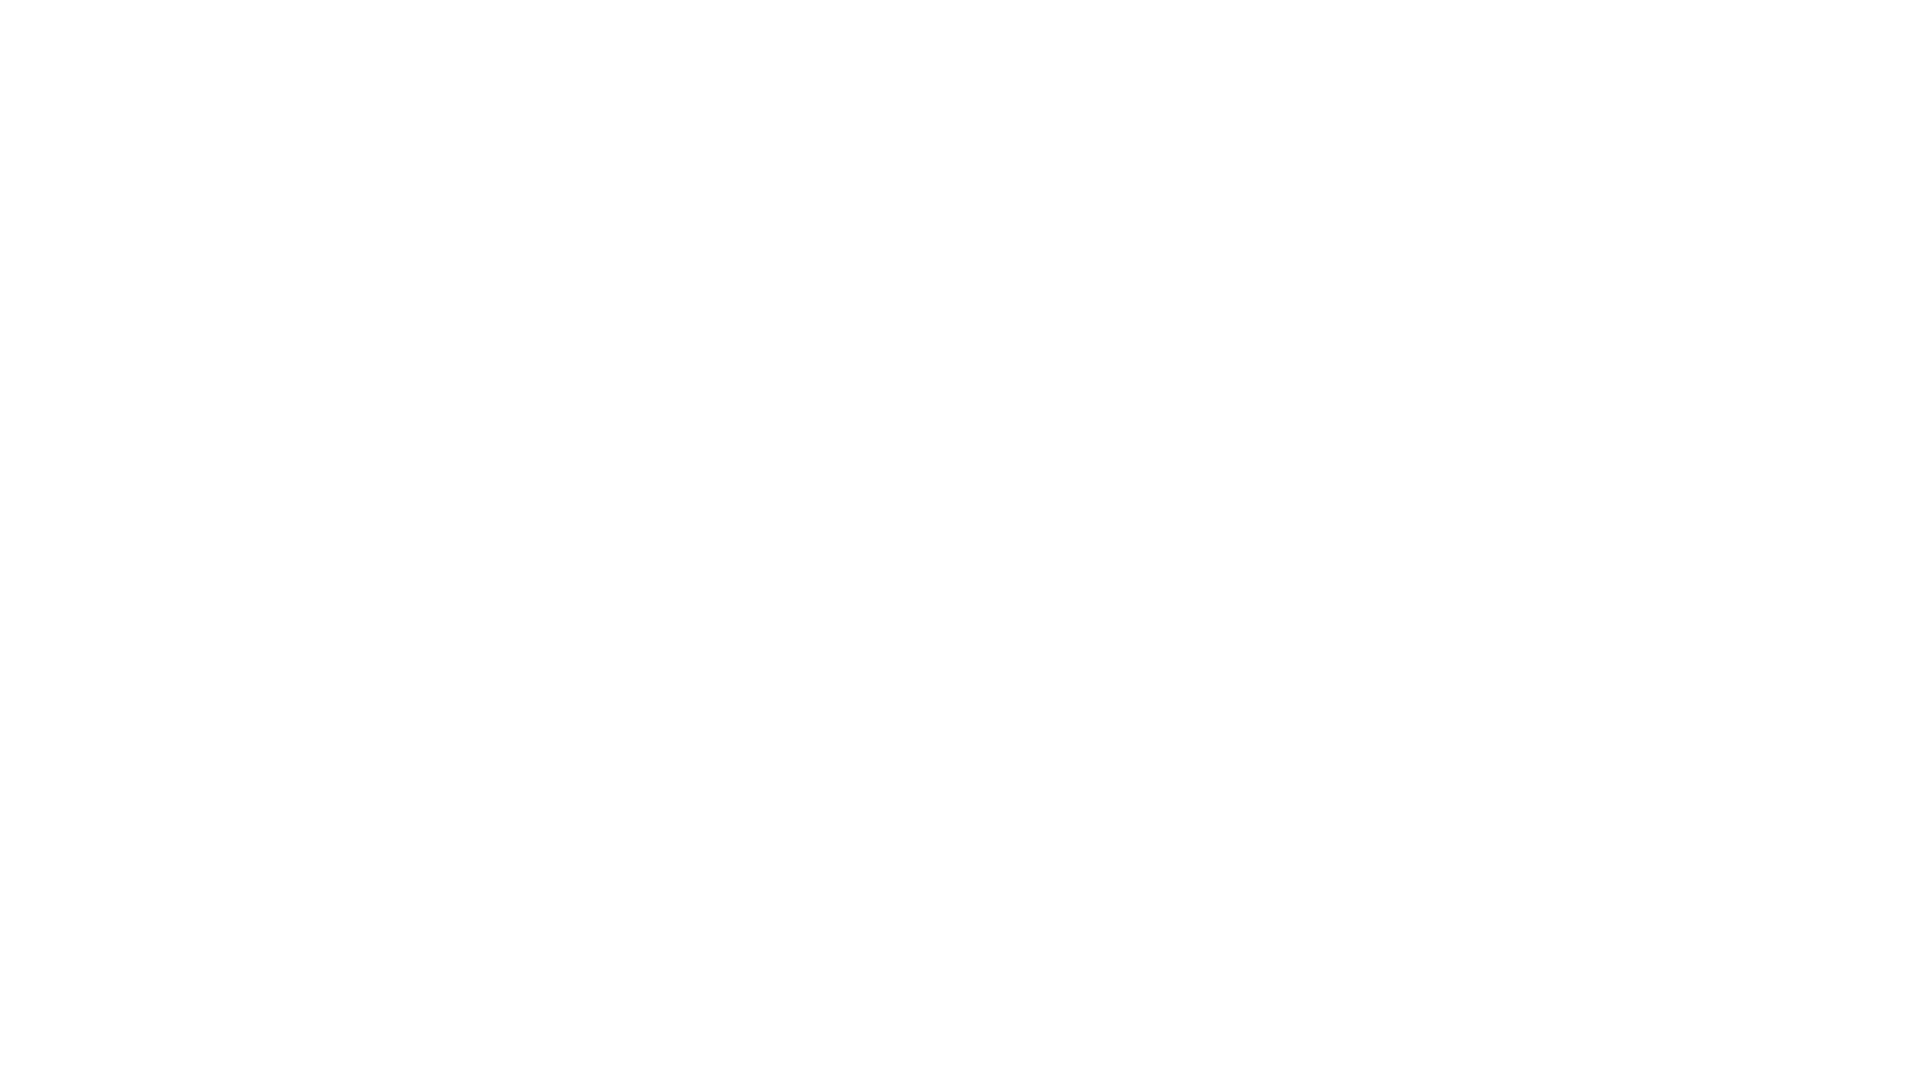

Retrieved page title: 'No such app'
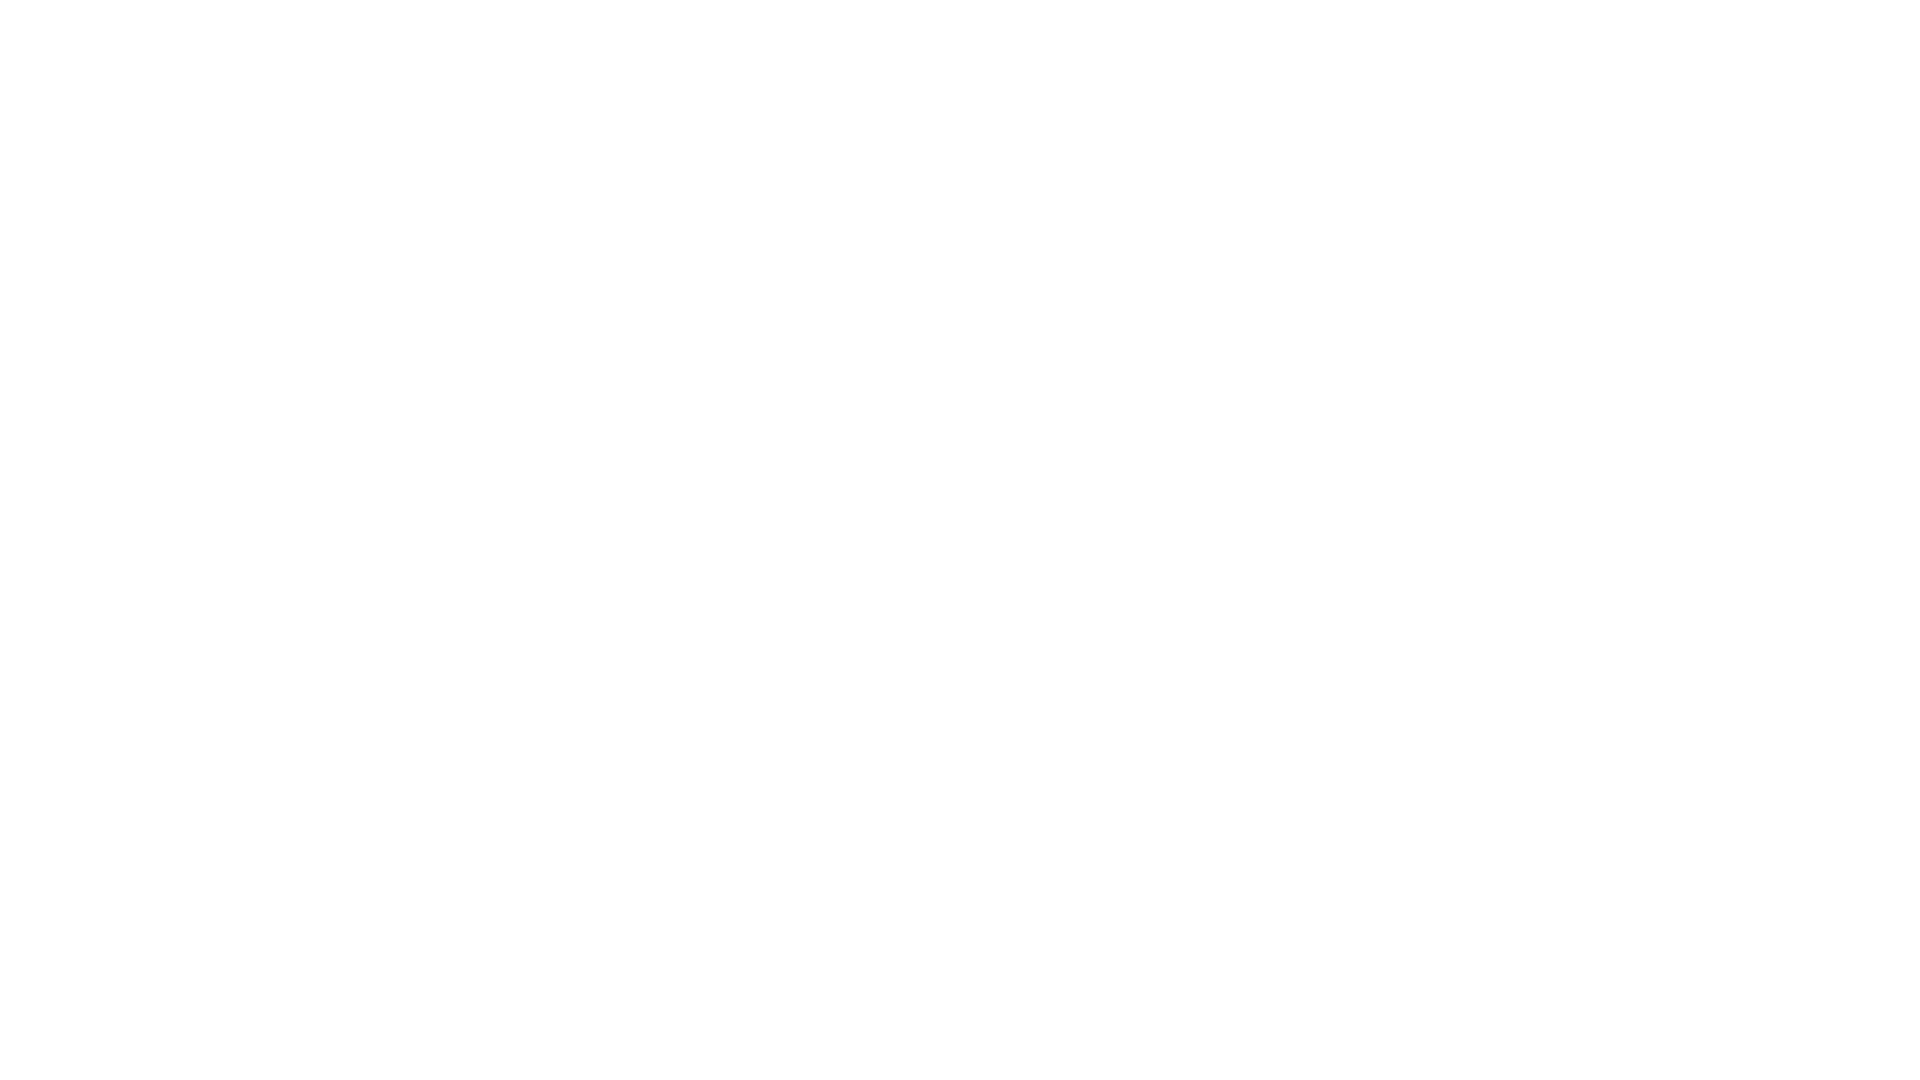

Title verification failed - expected 'Practice', got 'No such app'
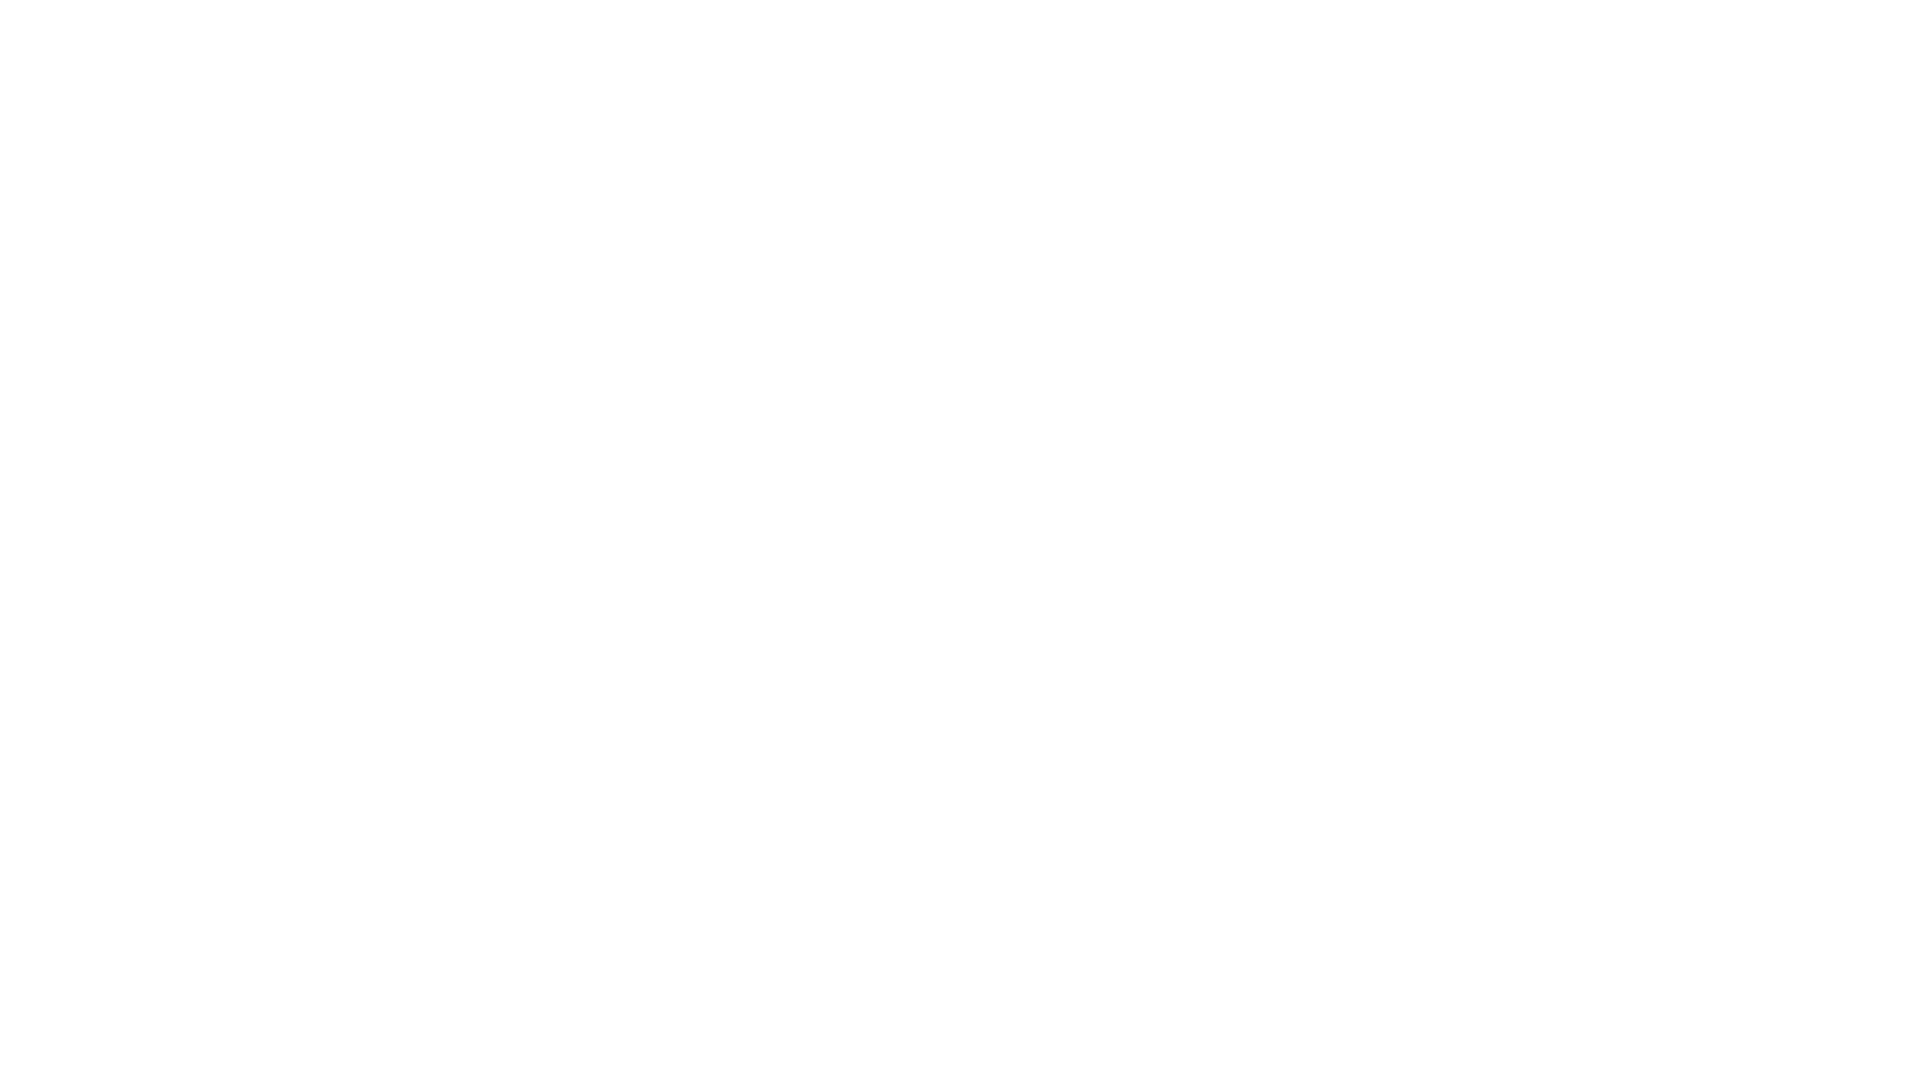

Logged current URL: http://practice.cybertekschool.com/
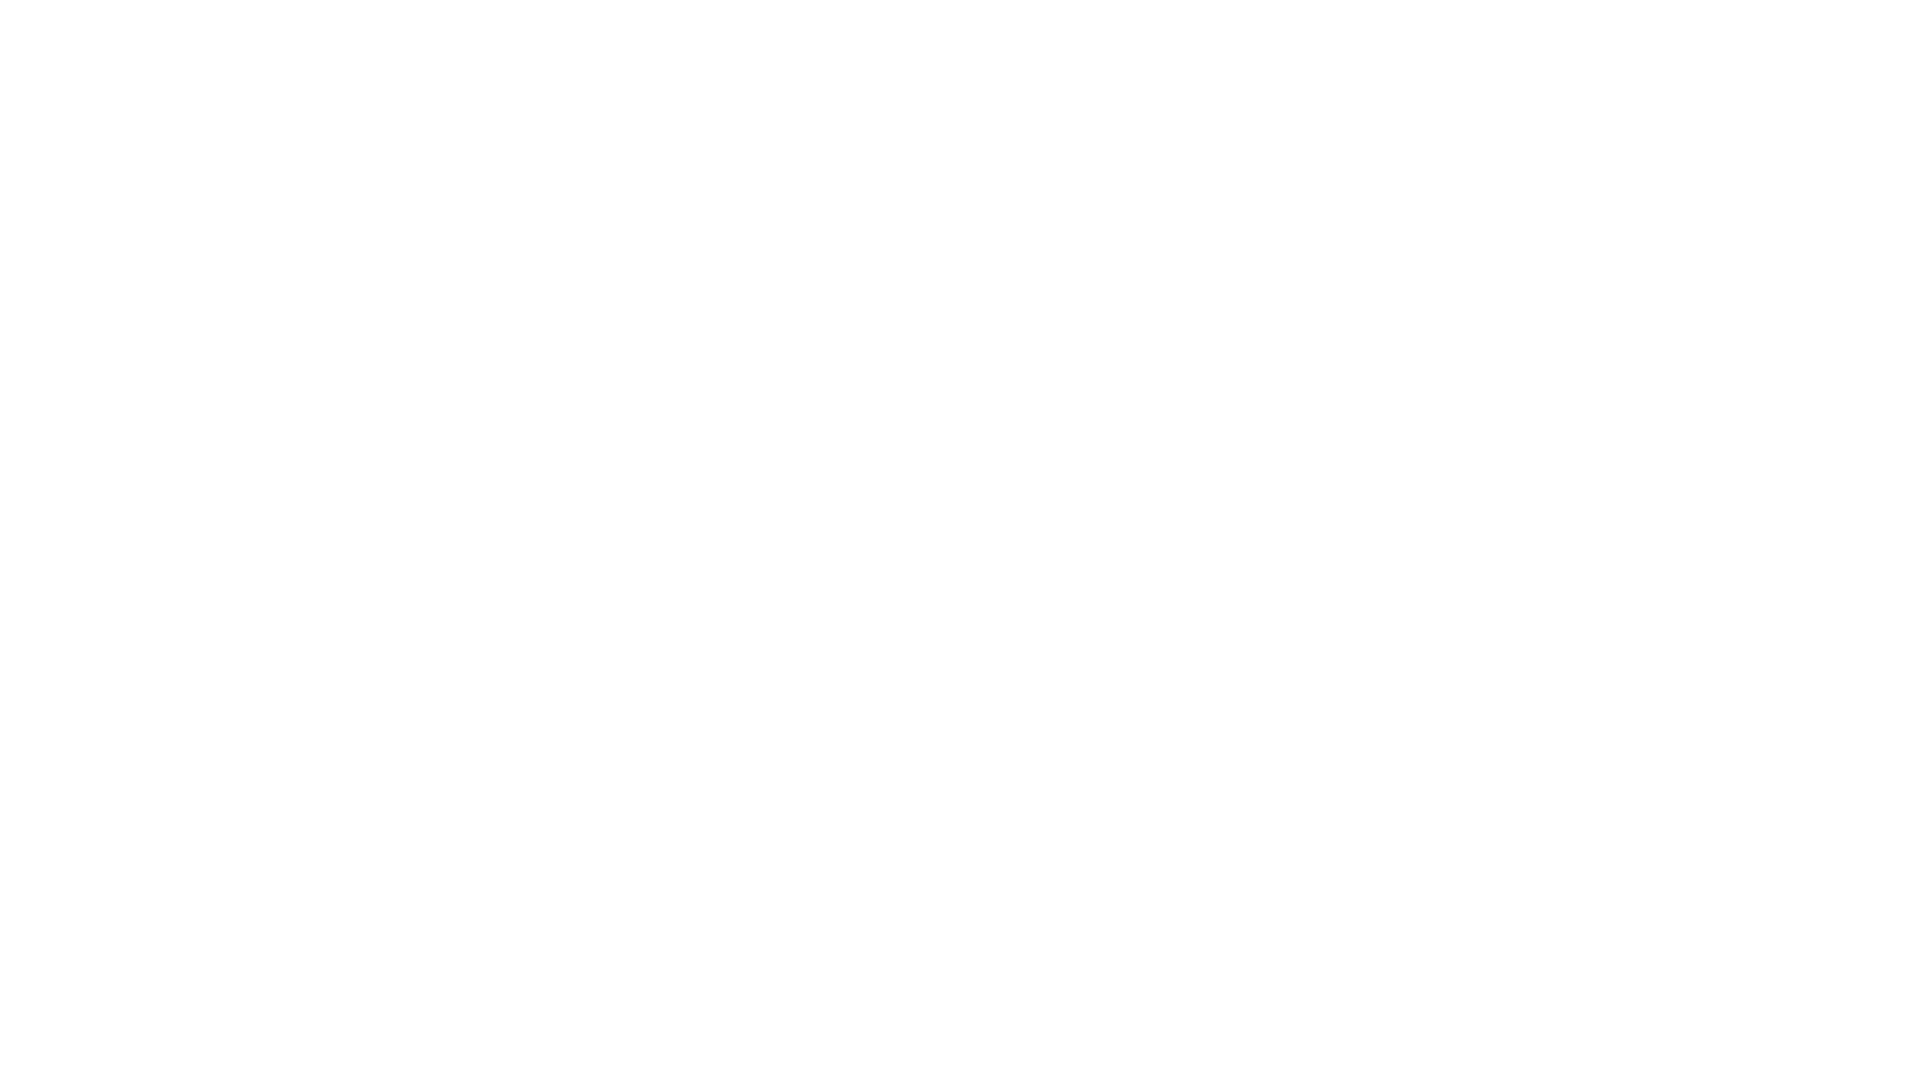

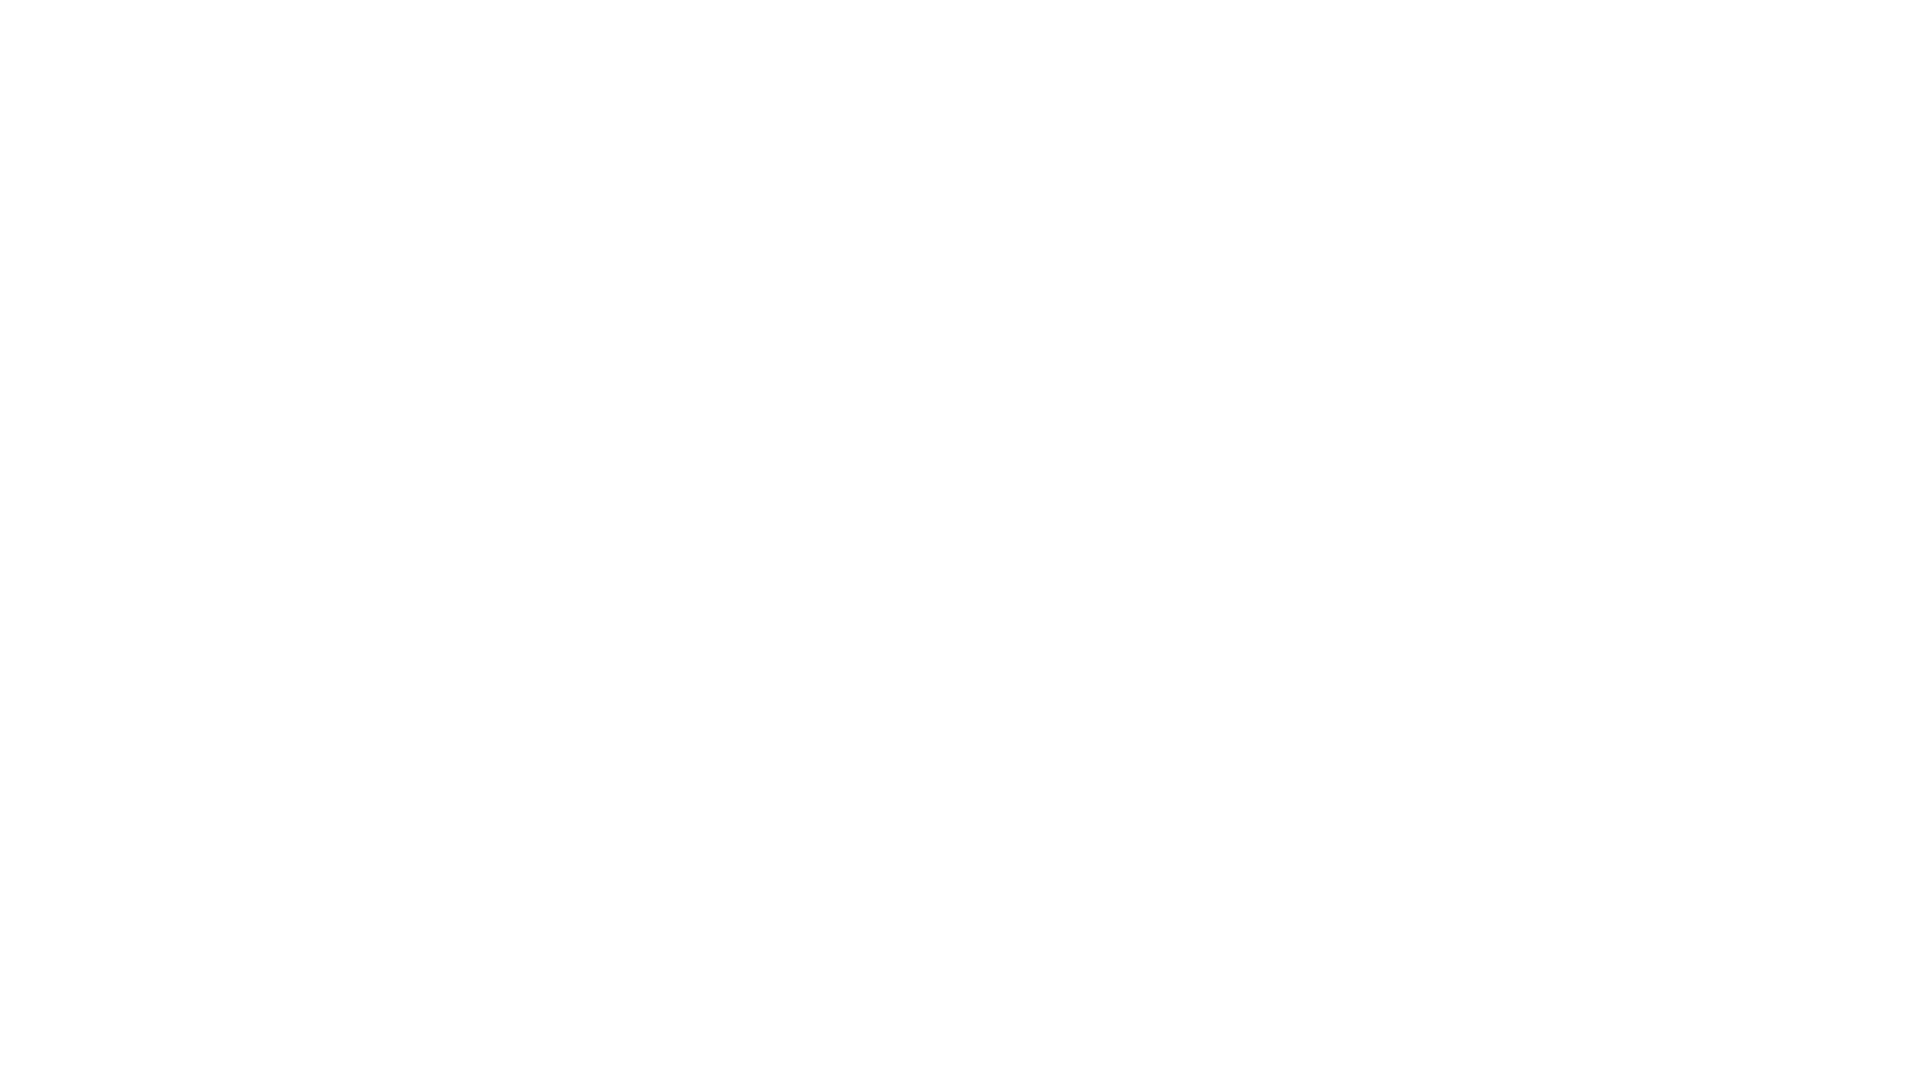